Tests flight search functionality by selecting departure city (Istanbul) and destination city (Los Angeles) to find available flights

Starting URL: https://flights-app.pages.dev/

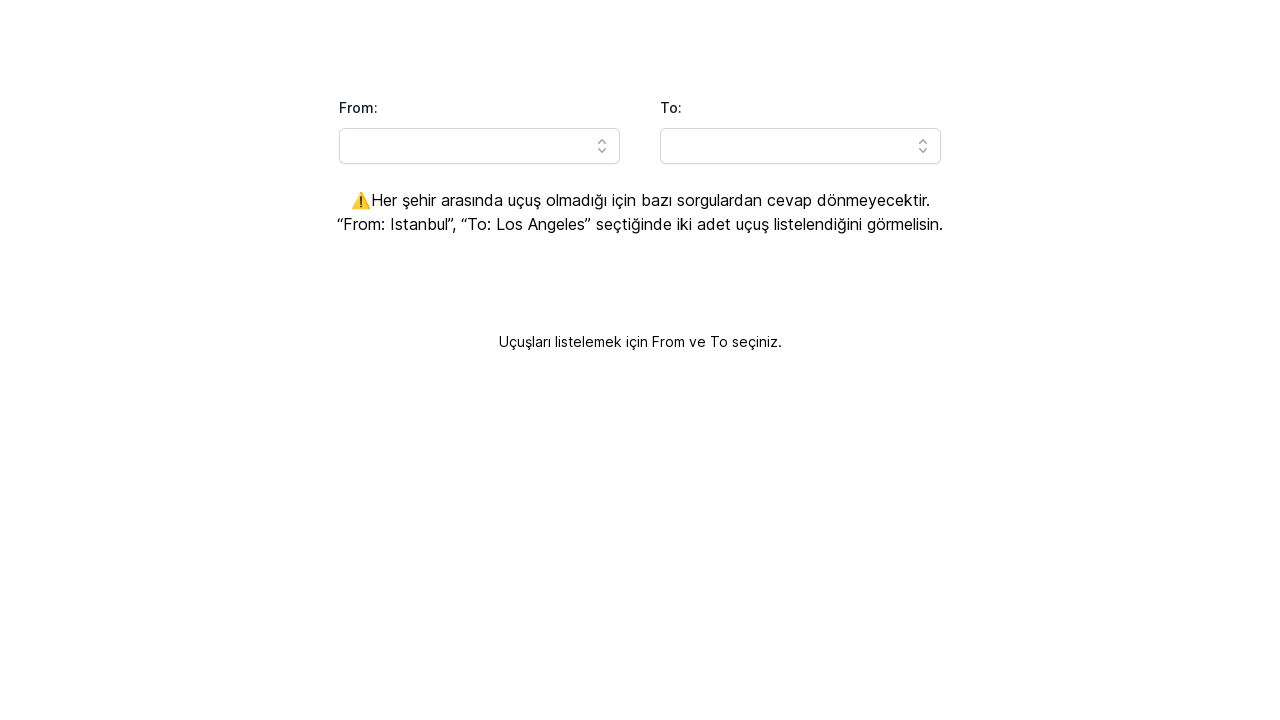

Filled departure city input with 'Istanbul' on input#headlessui-combobox-input-\:Rq9lla\:
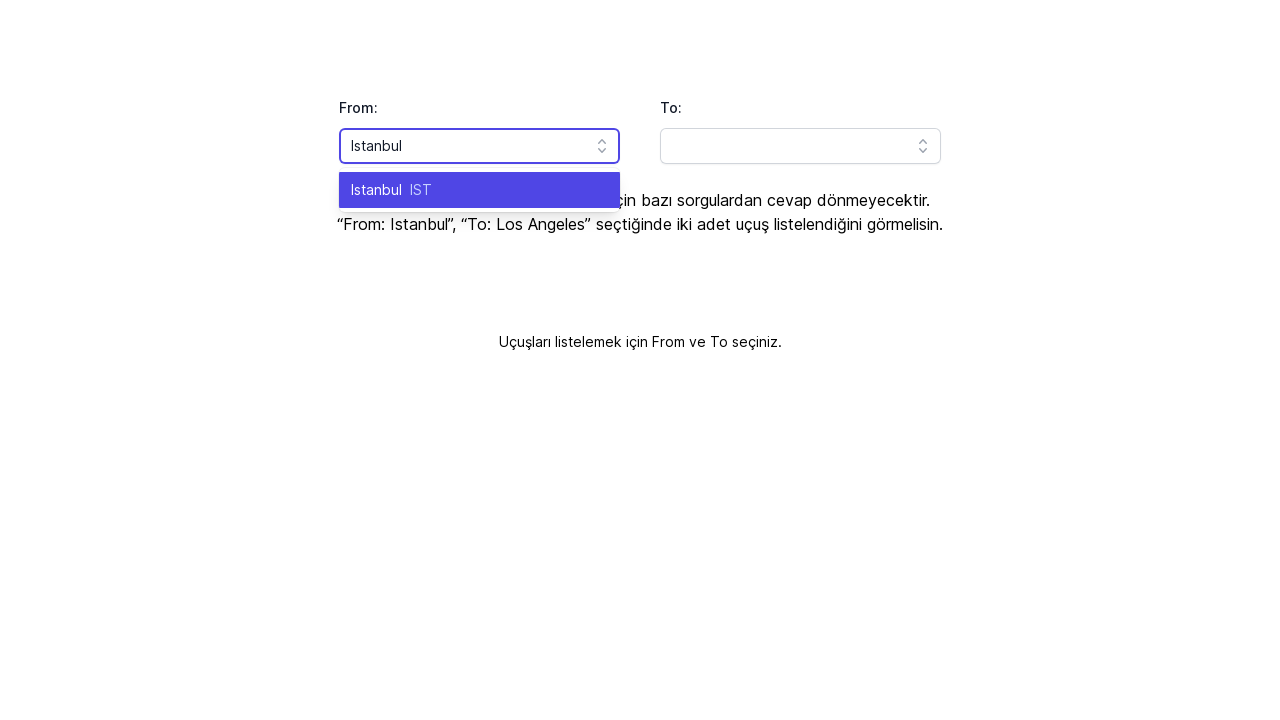

Selected Istanbul from departure city dropdown at (480, 190) on ul.absolute.z-10.mt-1.max-h-60.w-full.overflow-auto.rounded-md.bg-white.py-1.tex
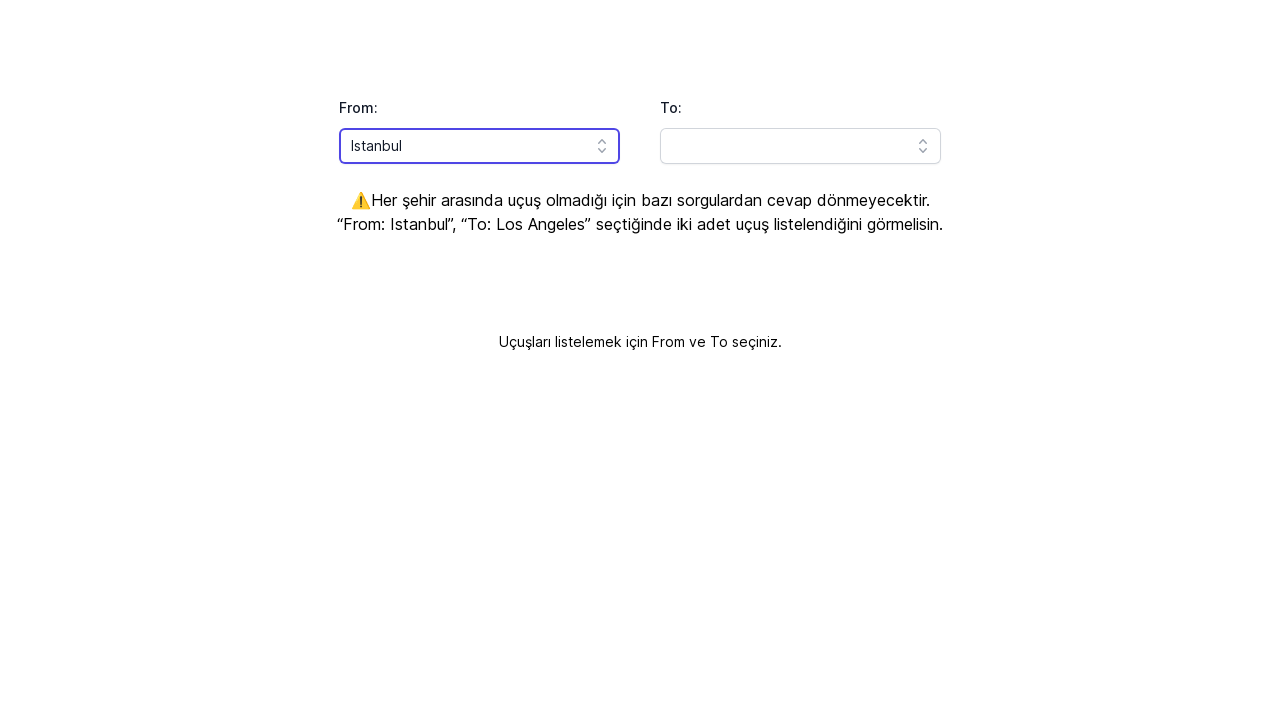

Filled destination city input with 'Los Angeles' on input#headlessui-combobox-input-\:Rqhlla\:
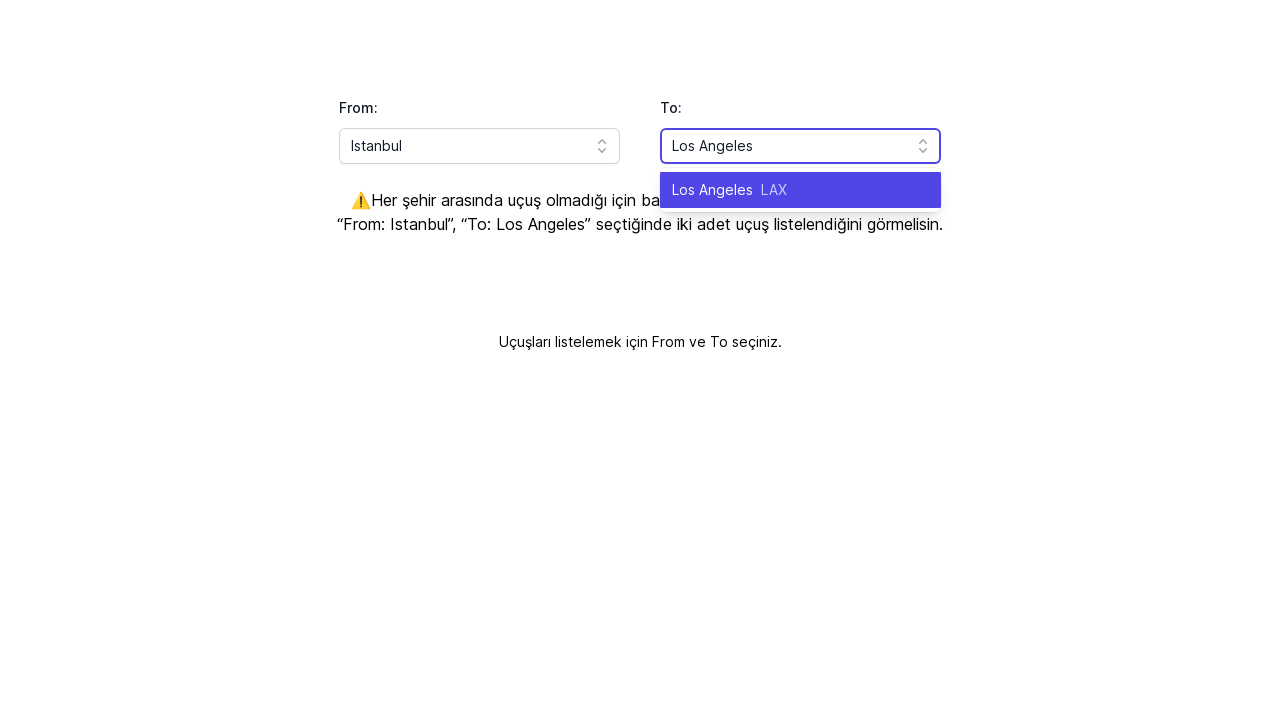

Selected Los Angeles from destination city dropdown at (800, 190) on ul#headlessui-combobox-options-\:R1qhlla\:
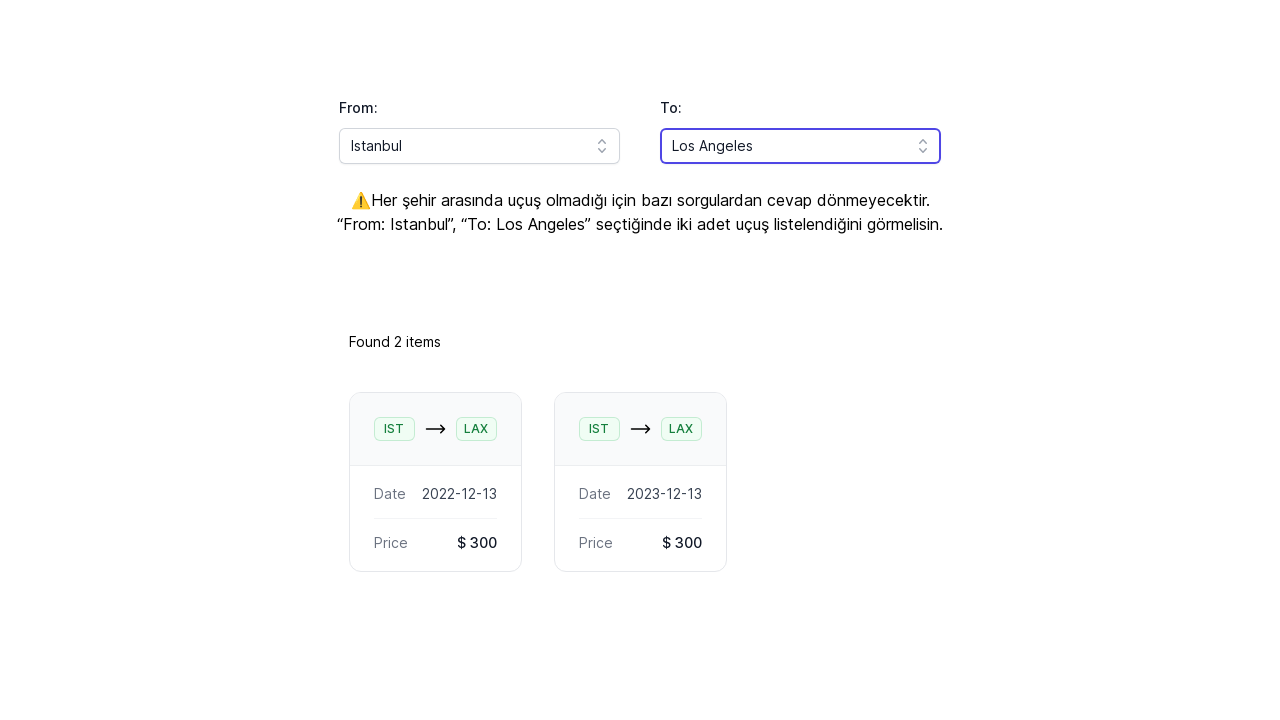

Flight list loaded after selecting departure and destination cities
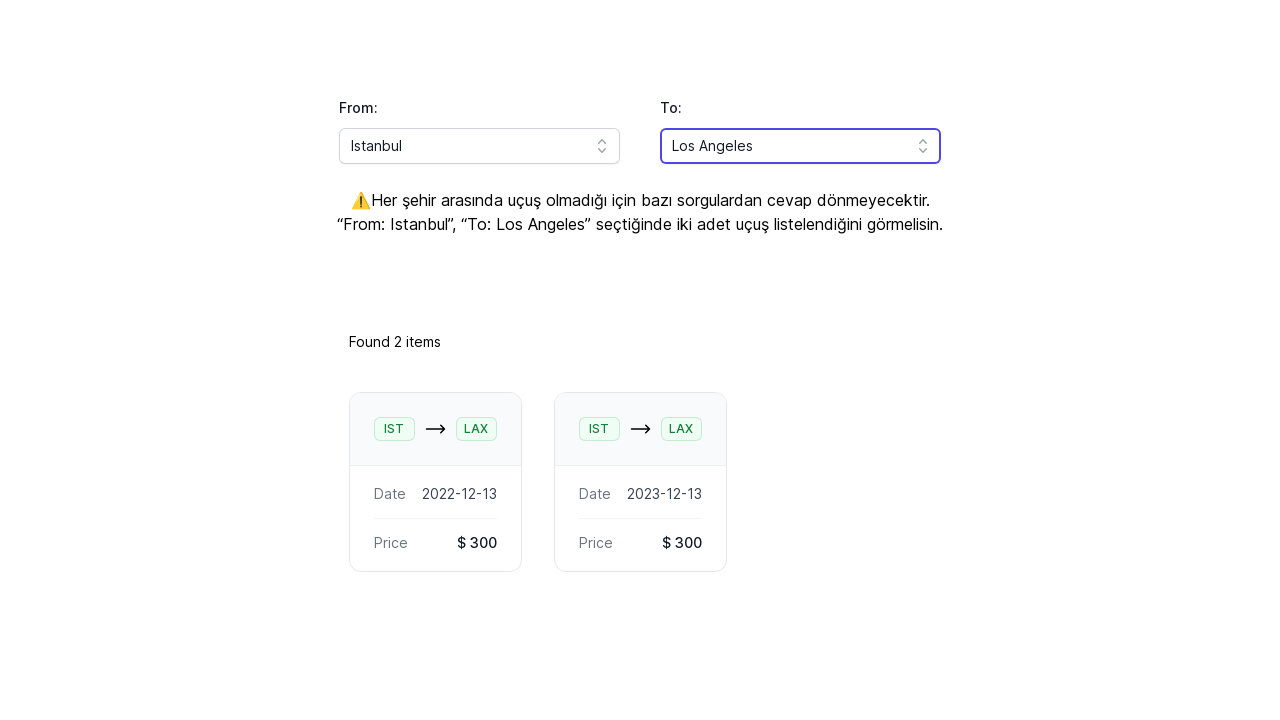

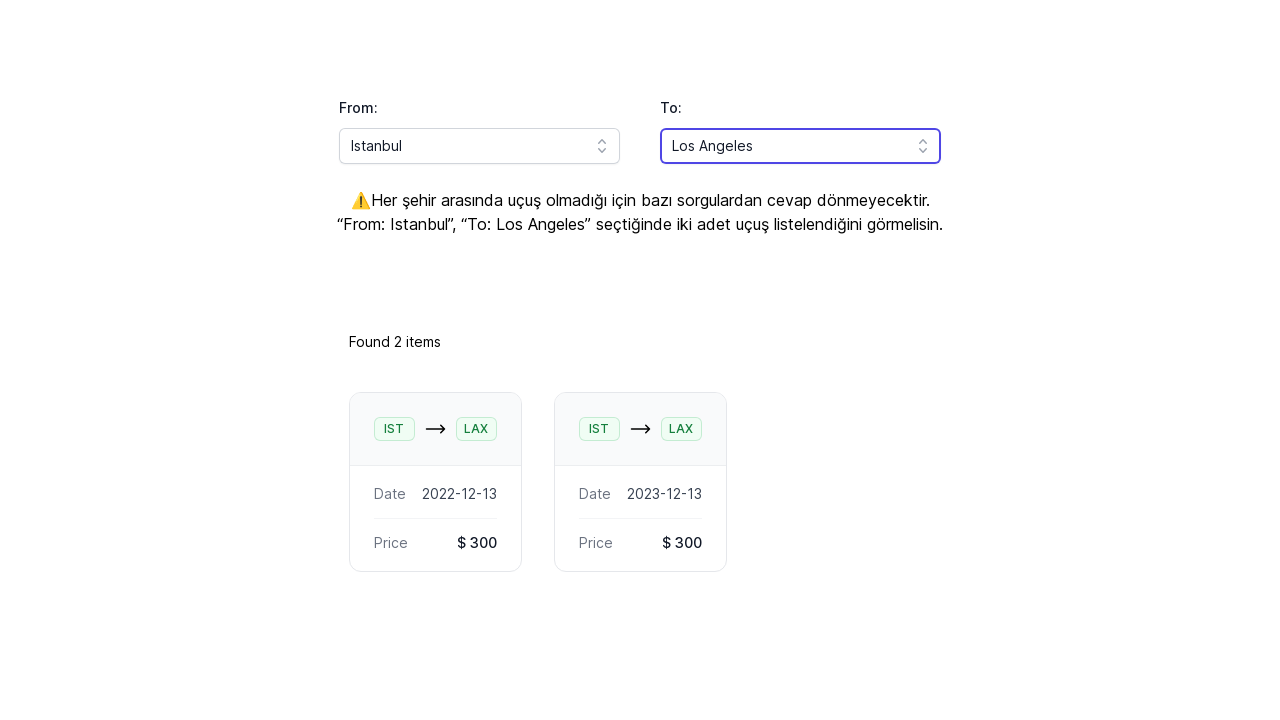